Tests a complete flight booking flow on BlazeDemo by selecting departure and destination cities, choosing a flight, filling out passenger and payment information, and verifying the confirmation page.

Starting URL: https://blazedemo.com/

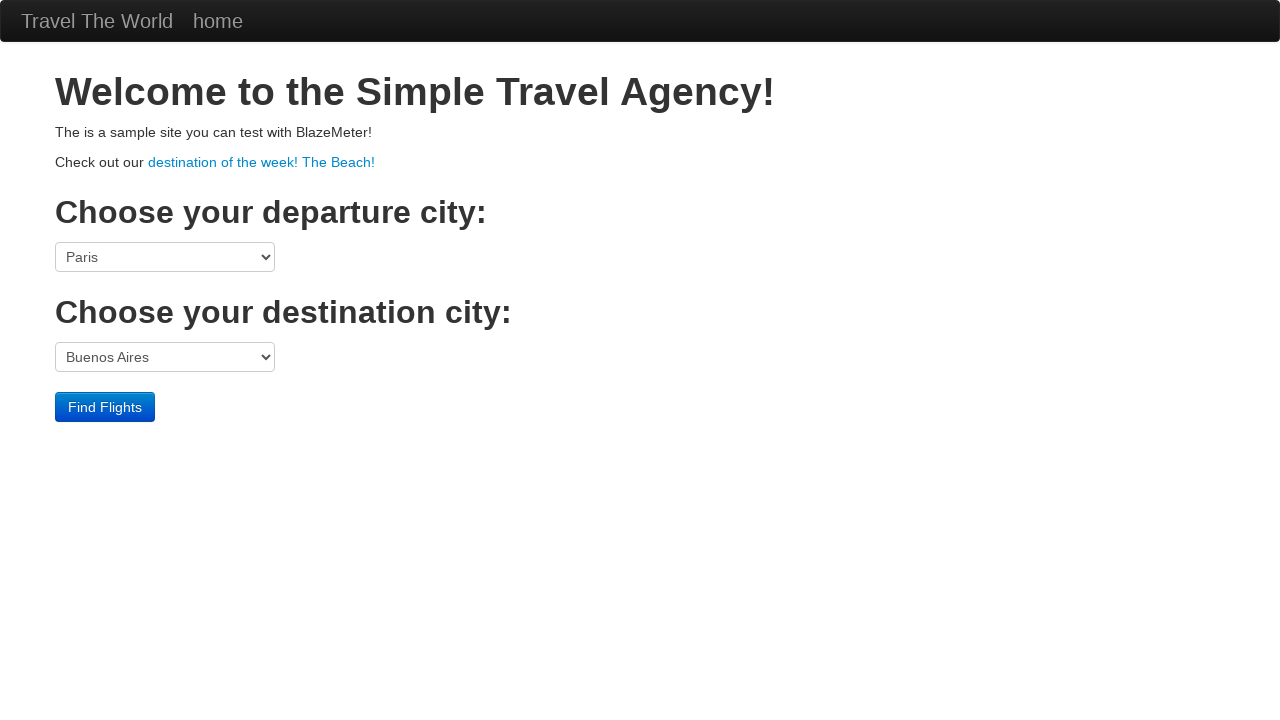

Clicked on departure city dropdown at (165, 257) on select[name='fromPort']
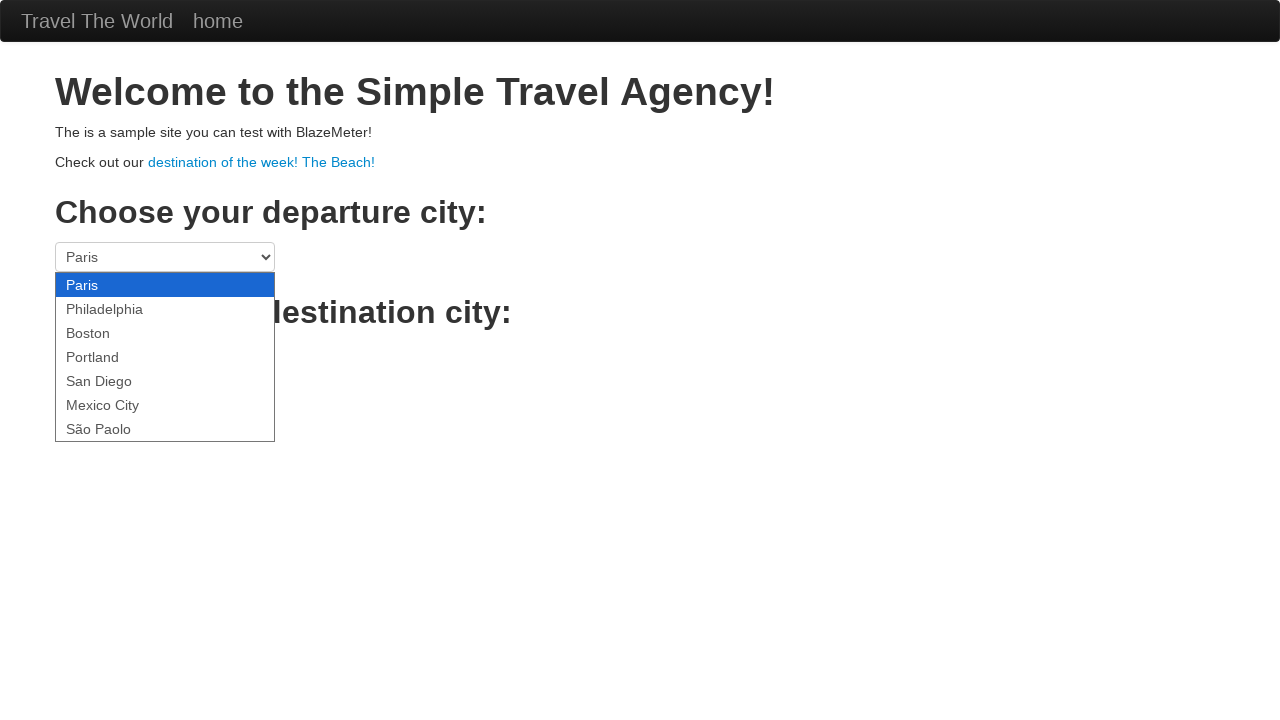

Selected Boston as departure city on select[name='fromPort']
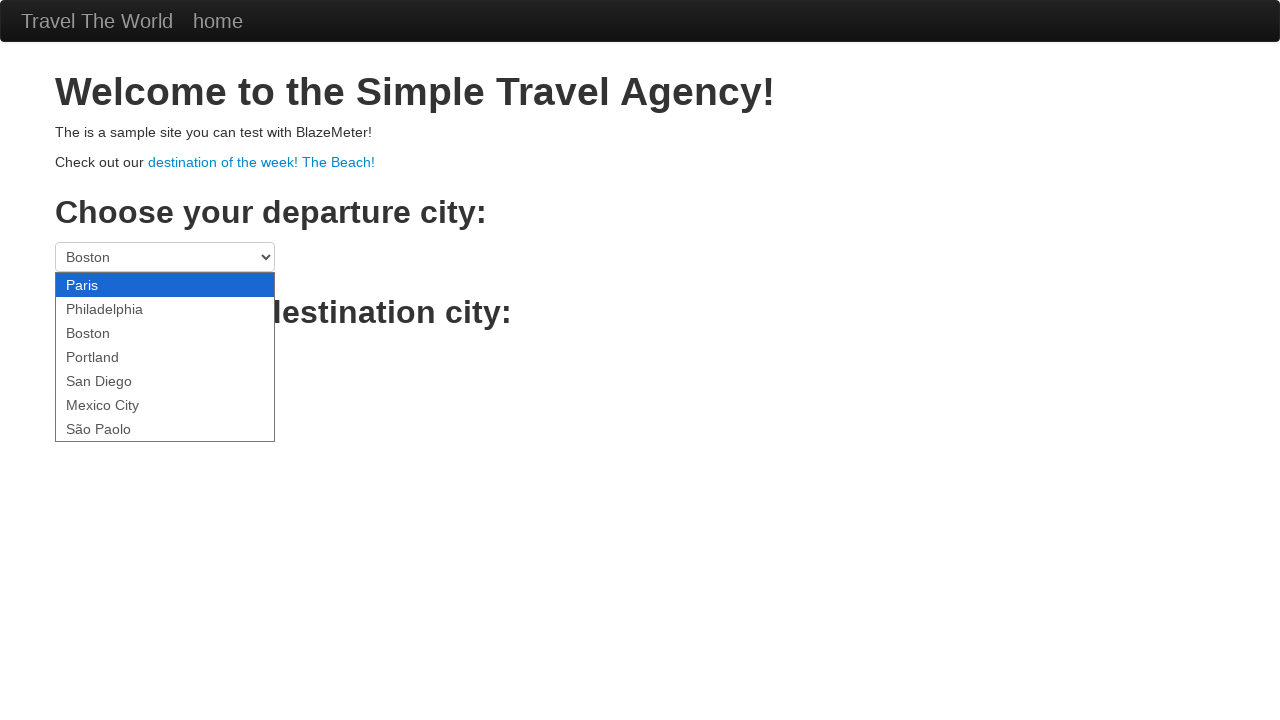

Clicked on destination city dropdown at (165, 357) on select[name='toPort']
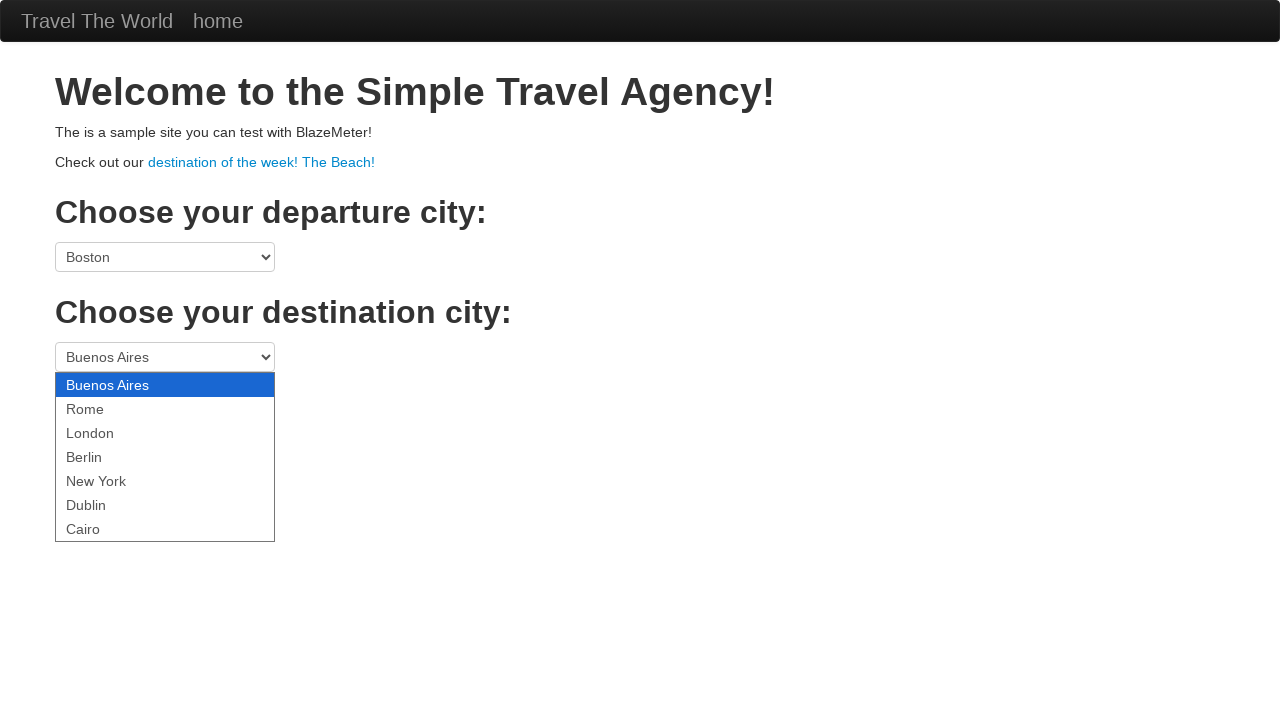

Selected Rome as destination city on select[name='toPort']
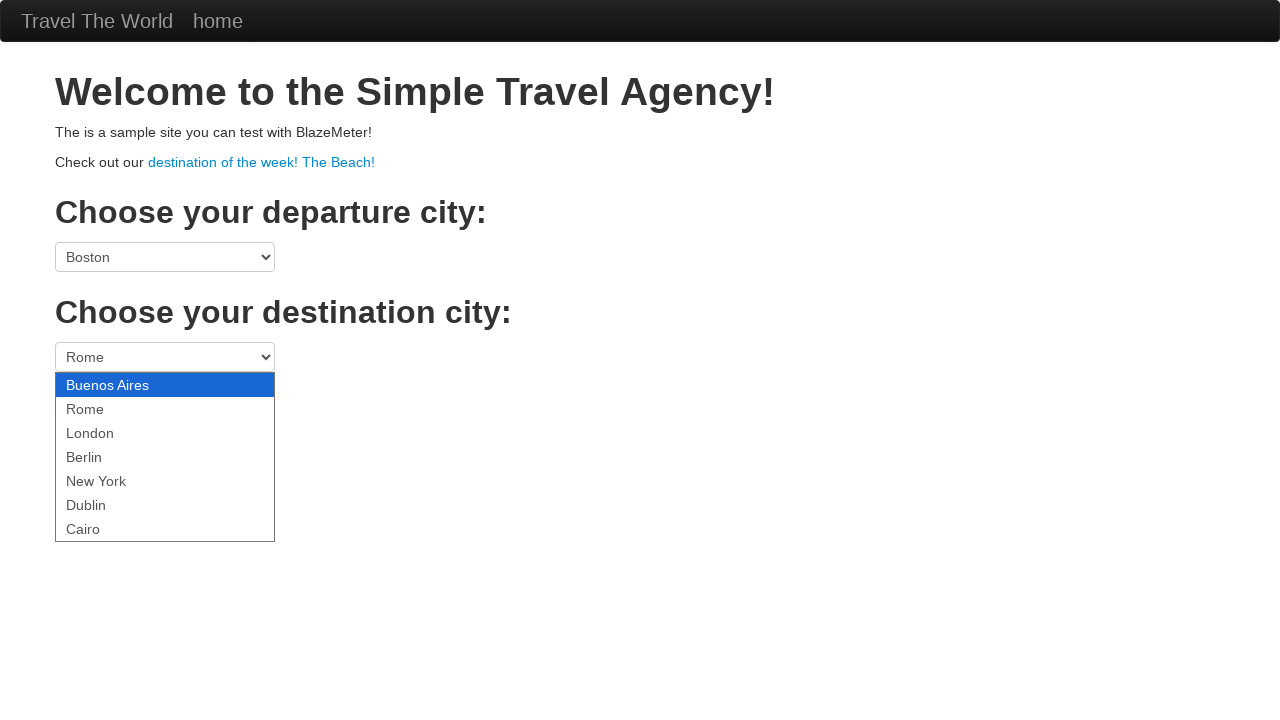

Clicked Find Flights button at (105, 407) on .btn-primary
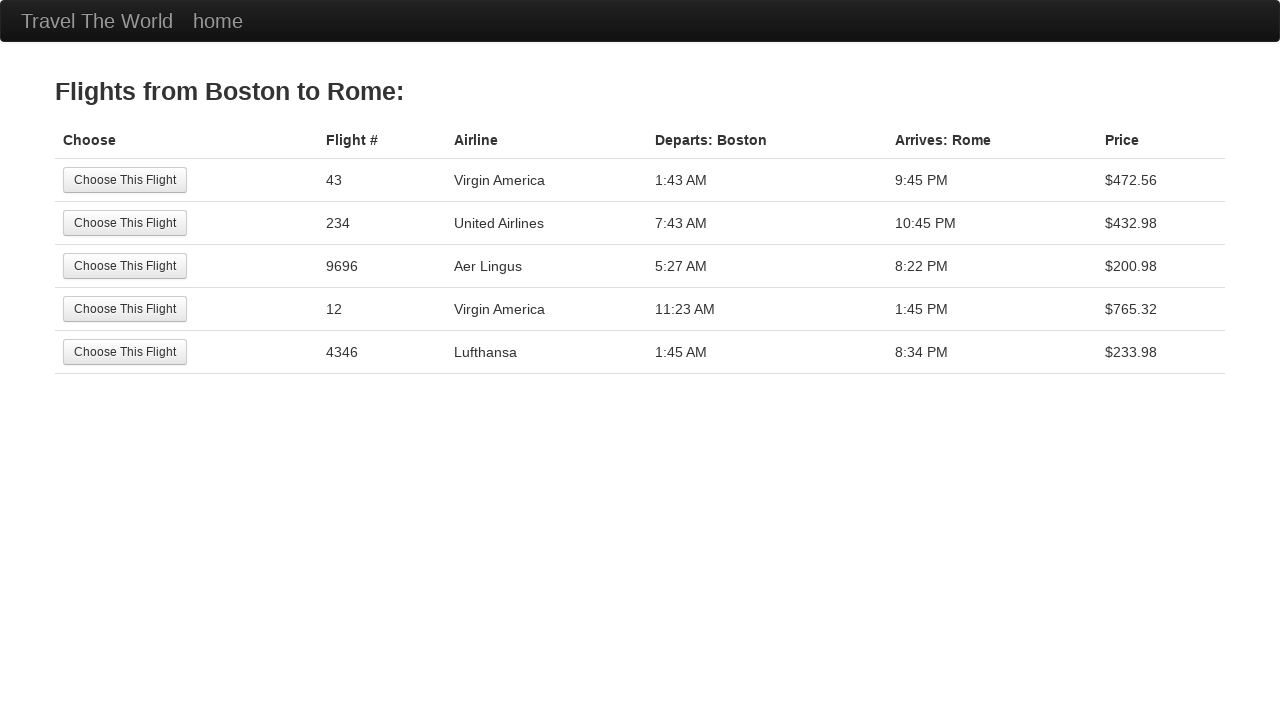

Selected the first flight option at (125, 180) on tr:nth-child(1) .btn
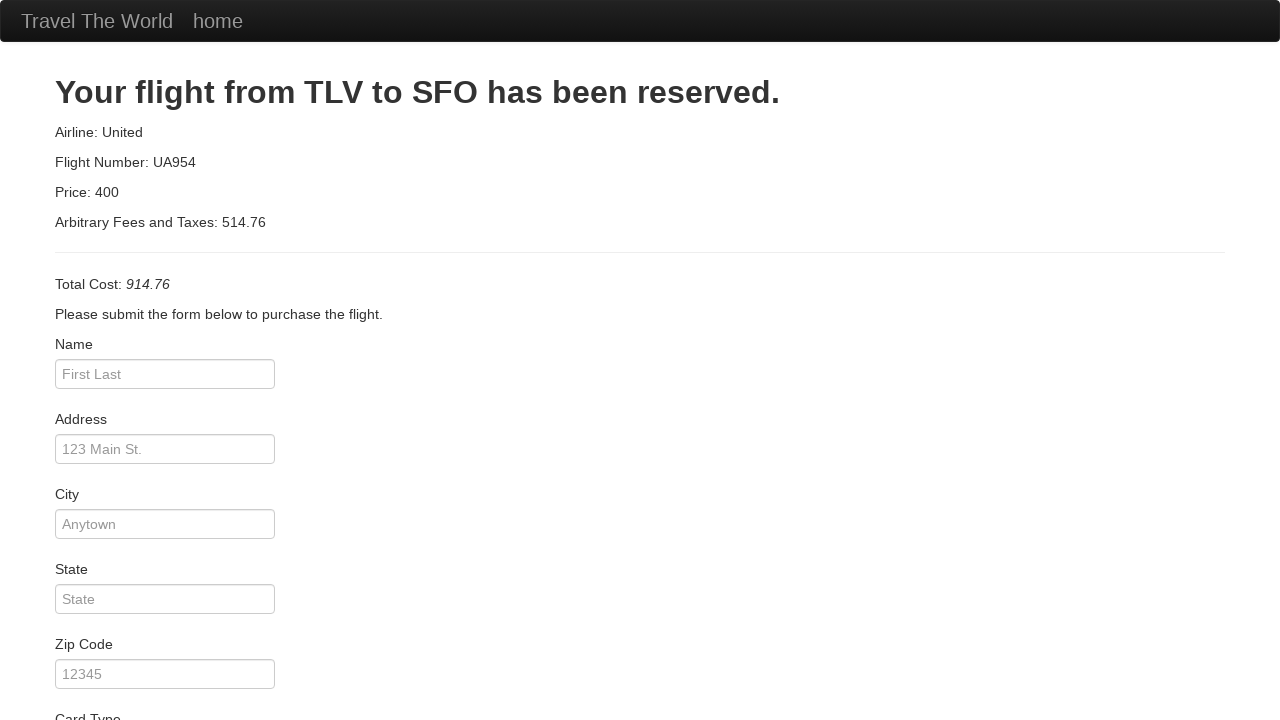

Clicked on passenger name field at (165, 374) on #inputName
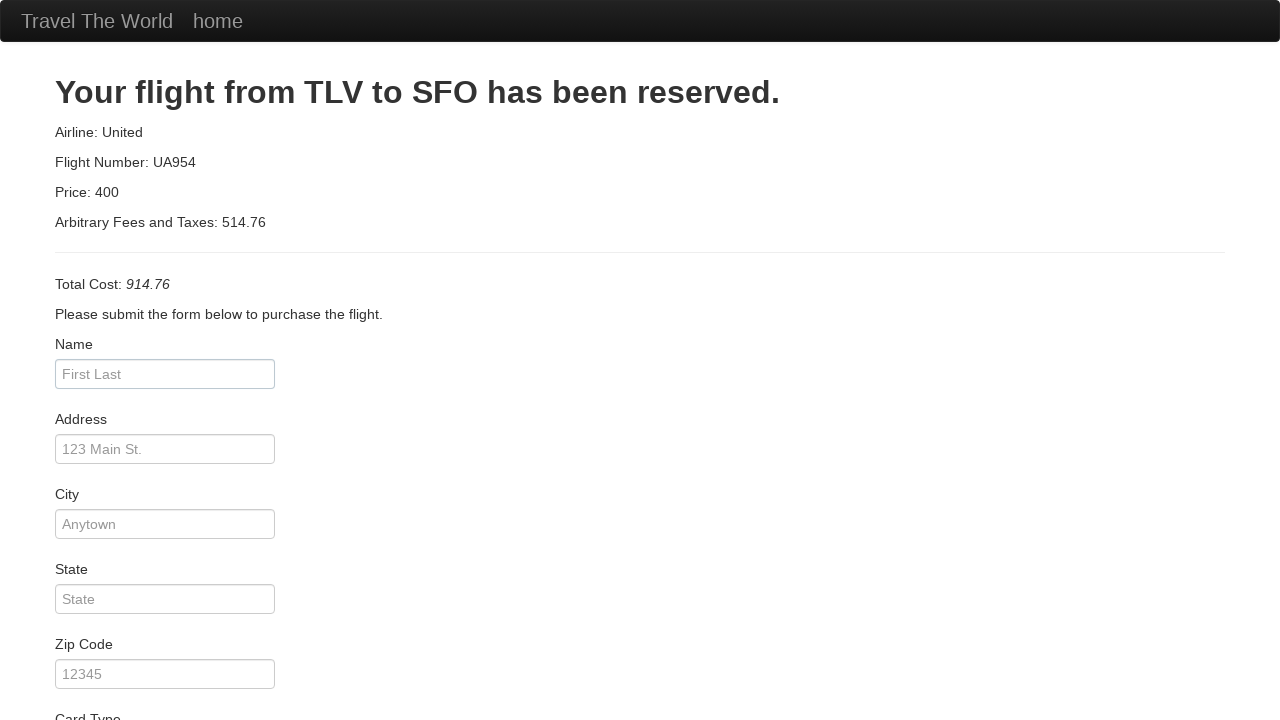

Filled in passenger name 'Joao' on #inputName
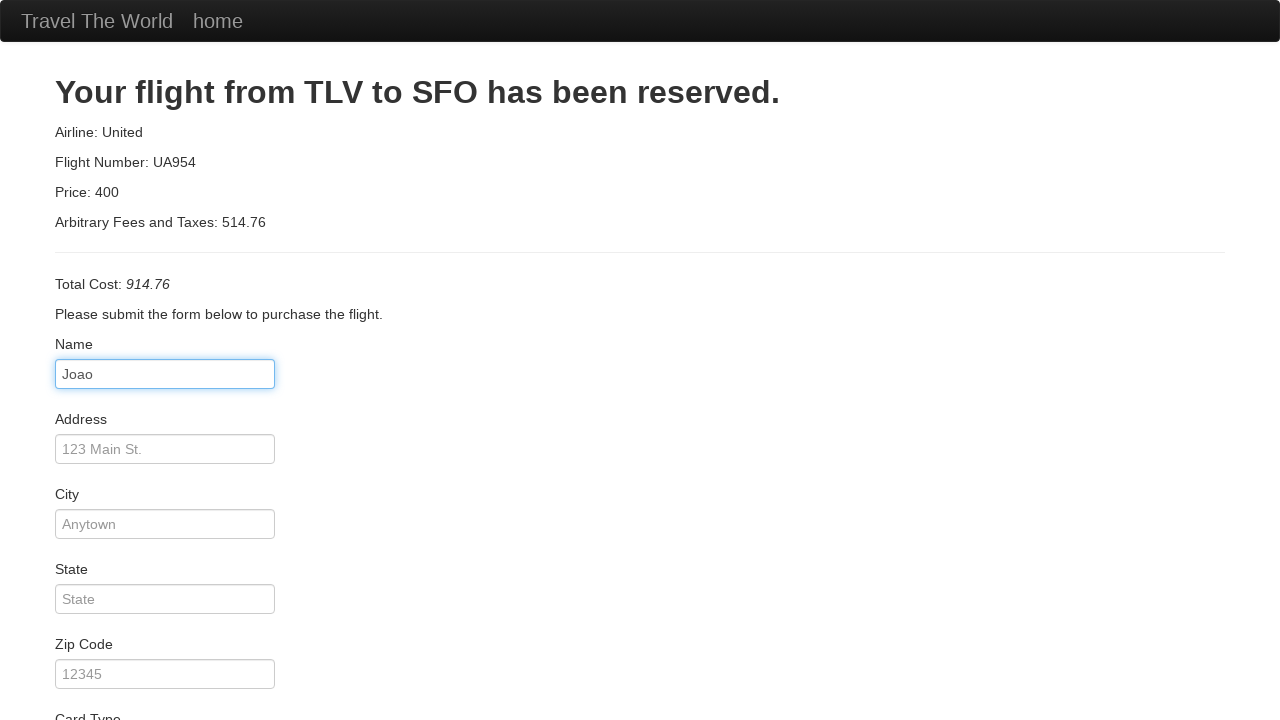

Filled in address 'Santos' on #address
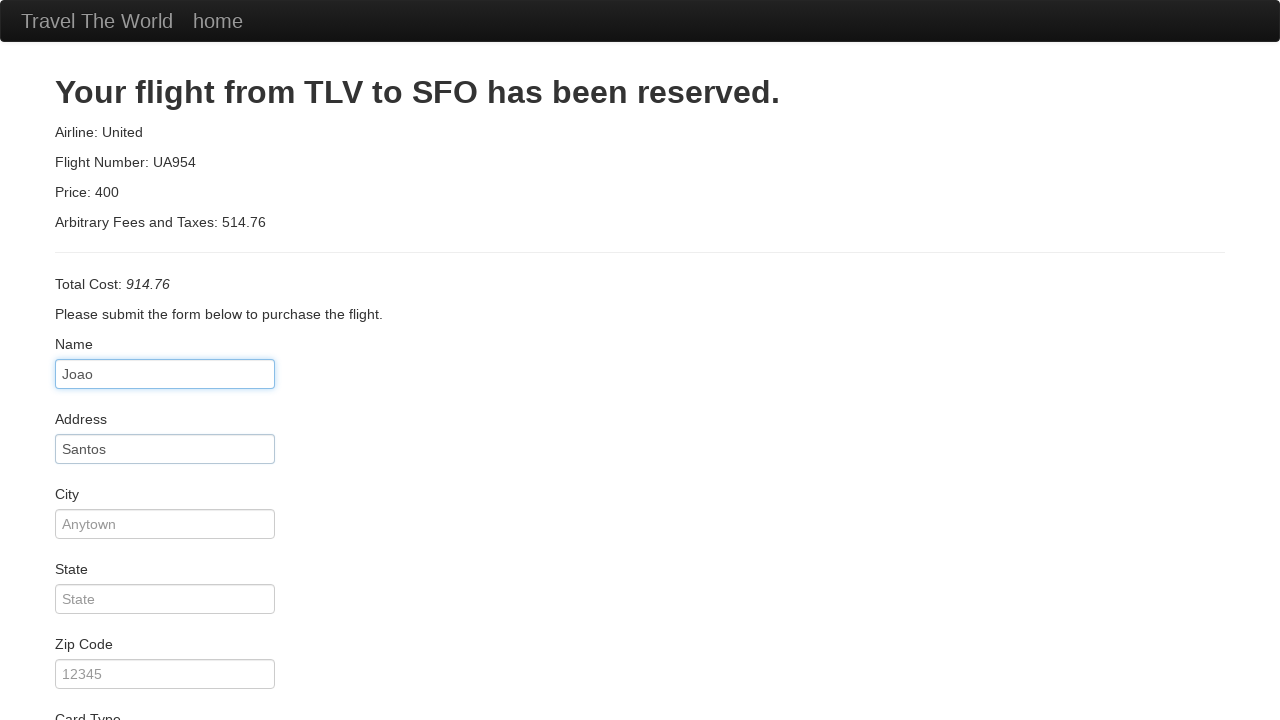

Filled in city 'Mozelos' on #city
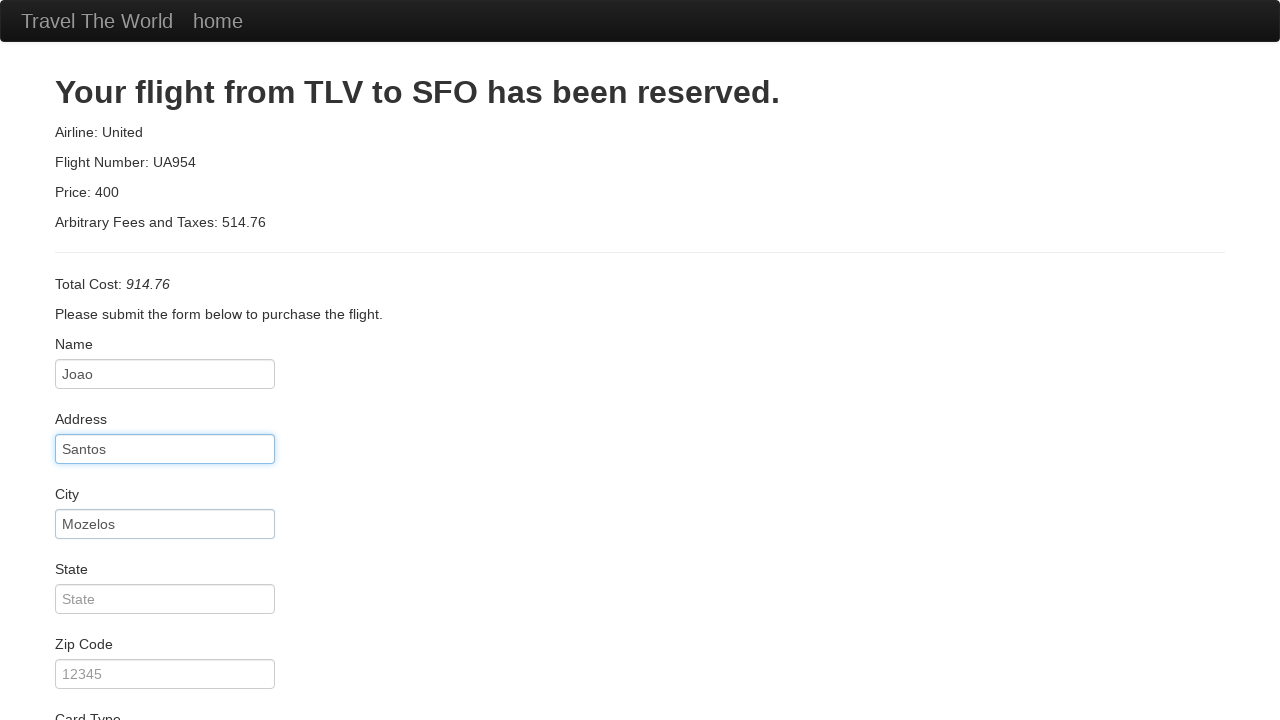

Filled in state 'Mozelos' on #state
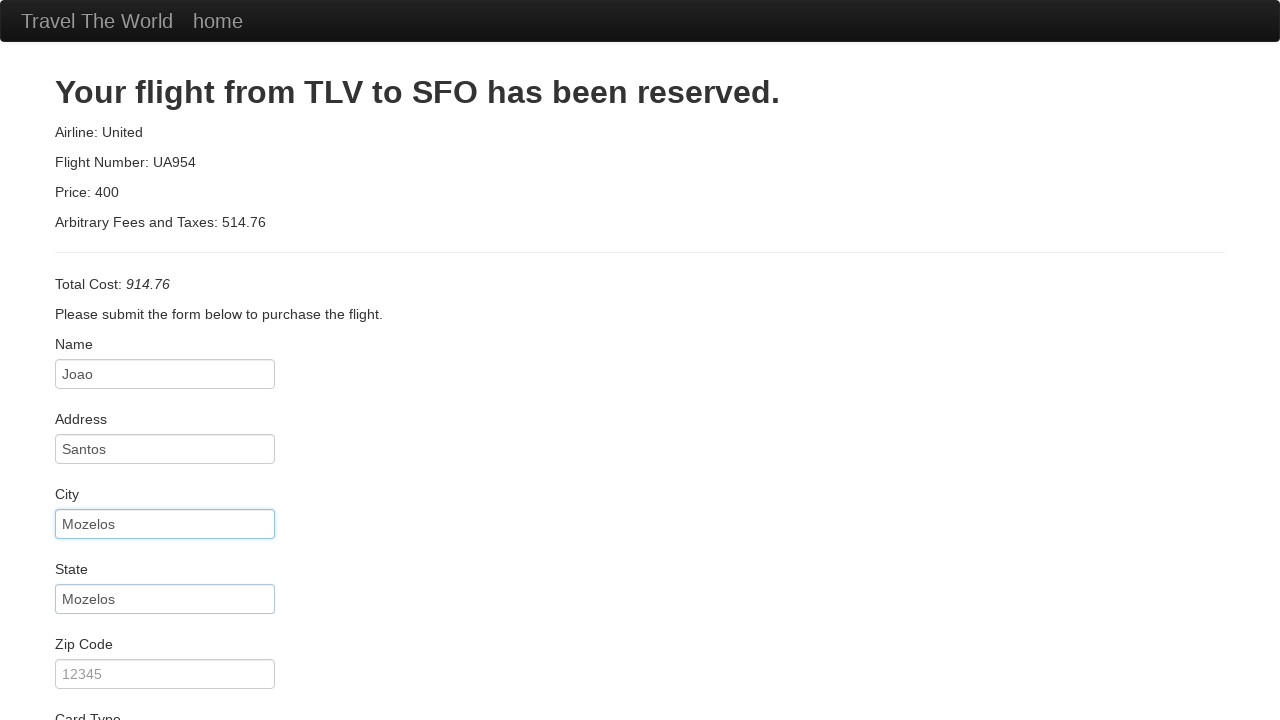

Filled in zip code '1234' on #zipCode
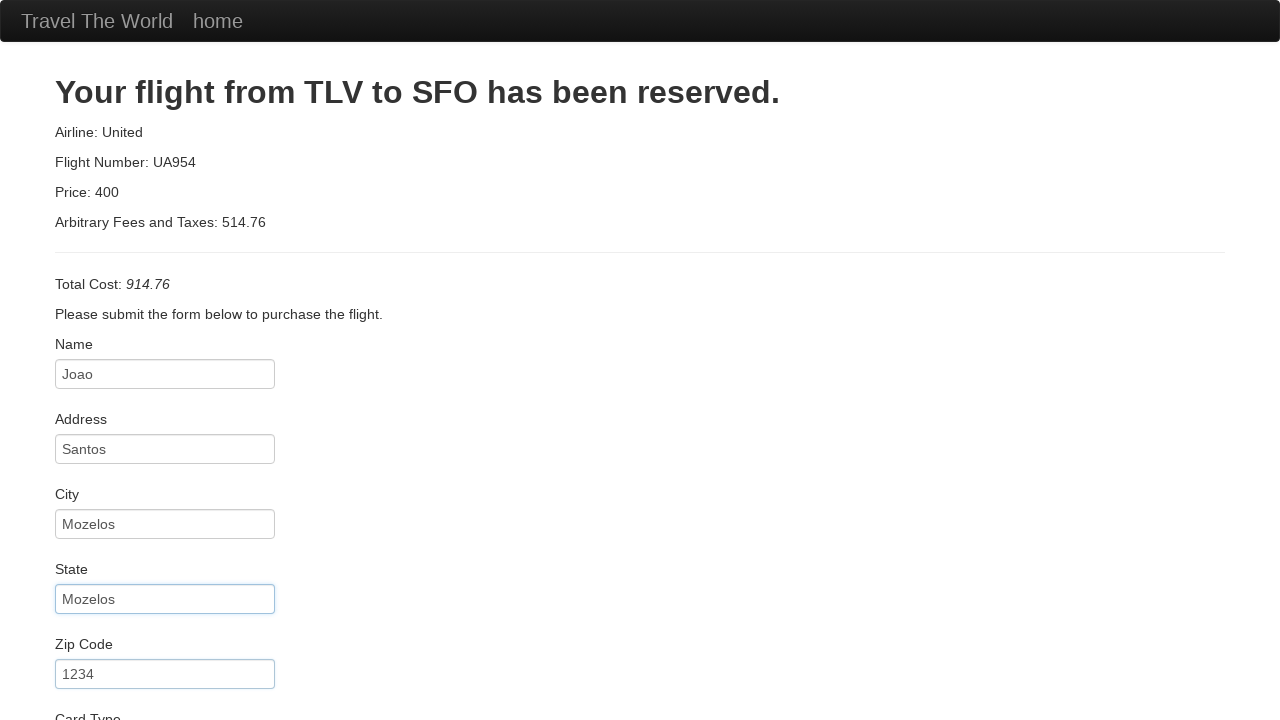

Filled in credit card number '13124124' on #creditCardNumber
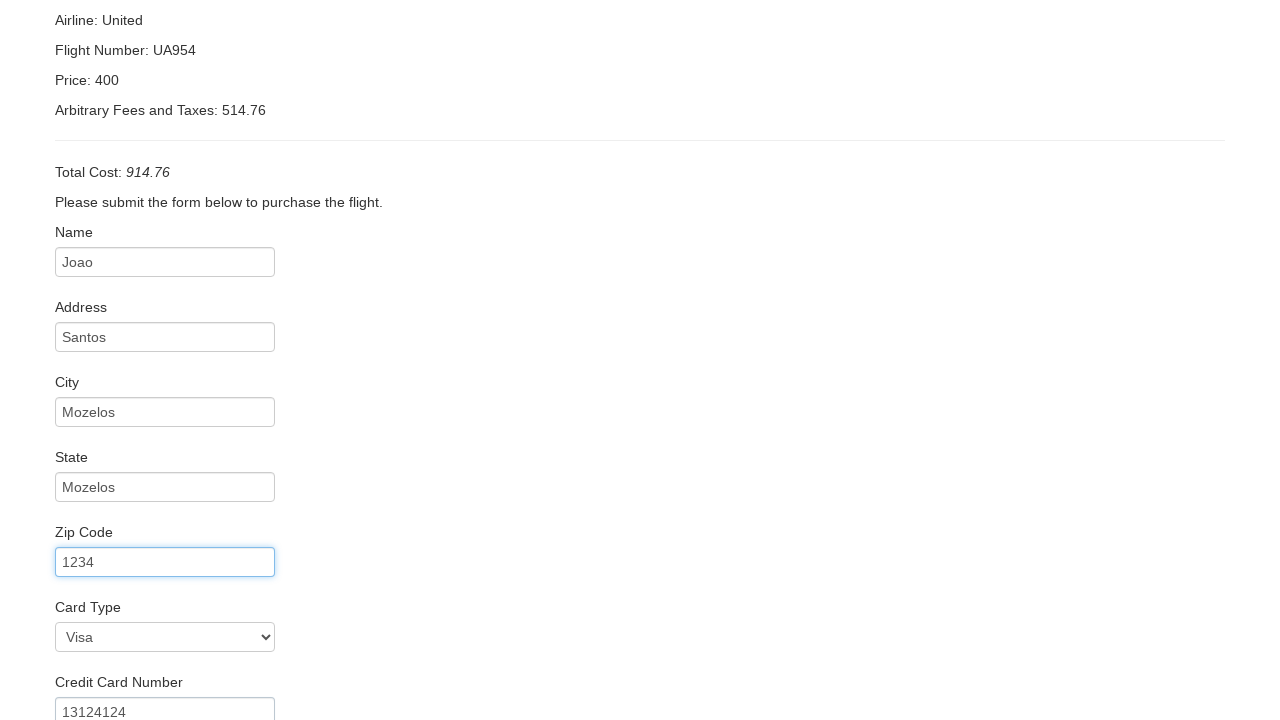

Filled in name on card '1321231' on #nameOnCard
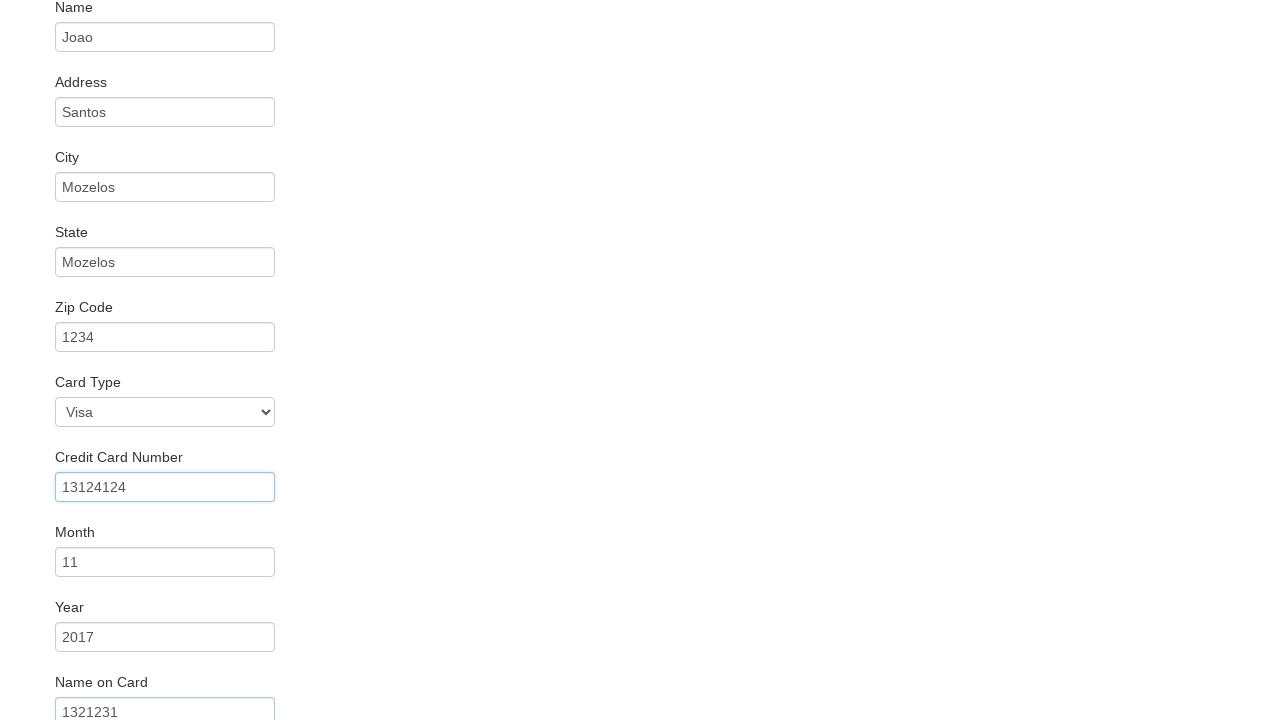

Clicked Purchase Flight button at (118, 685) on .btn-primary
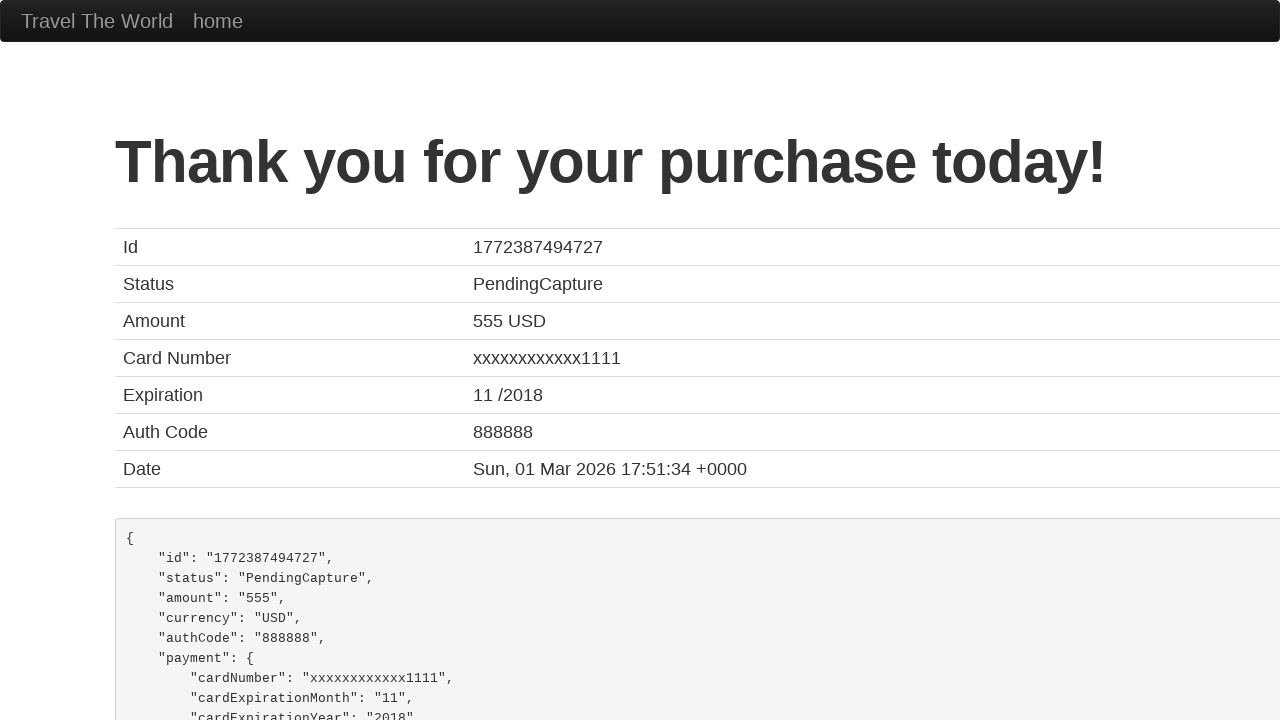

Verified confirmation page title is 'BlazeDemo Confirmation'
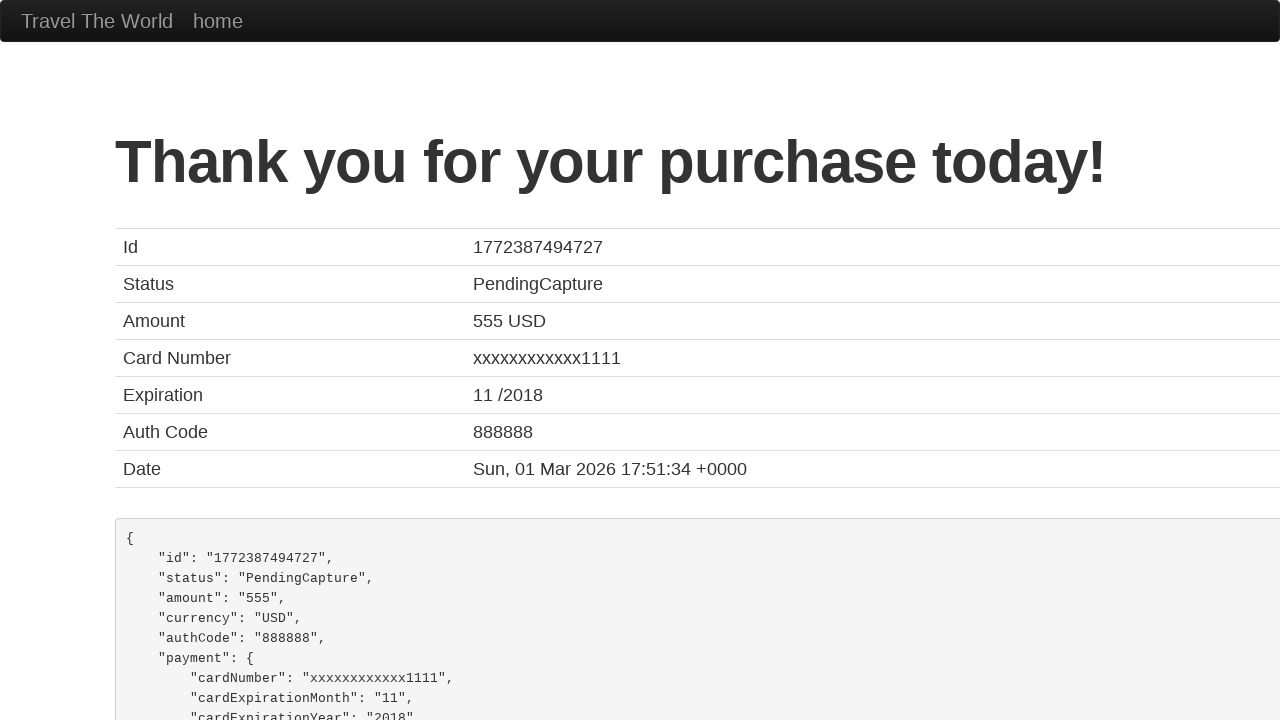

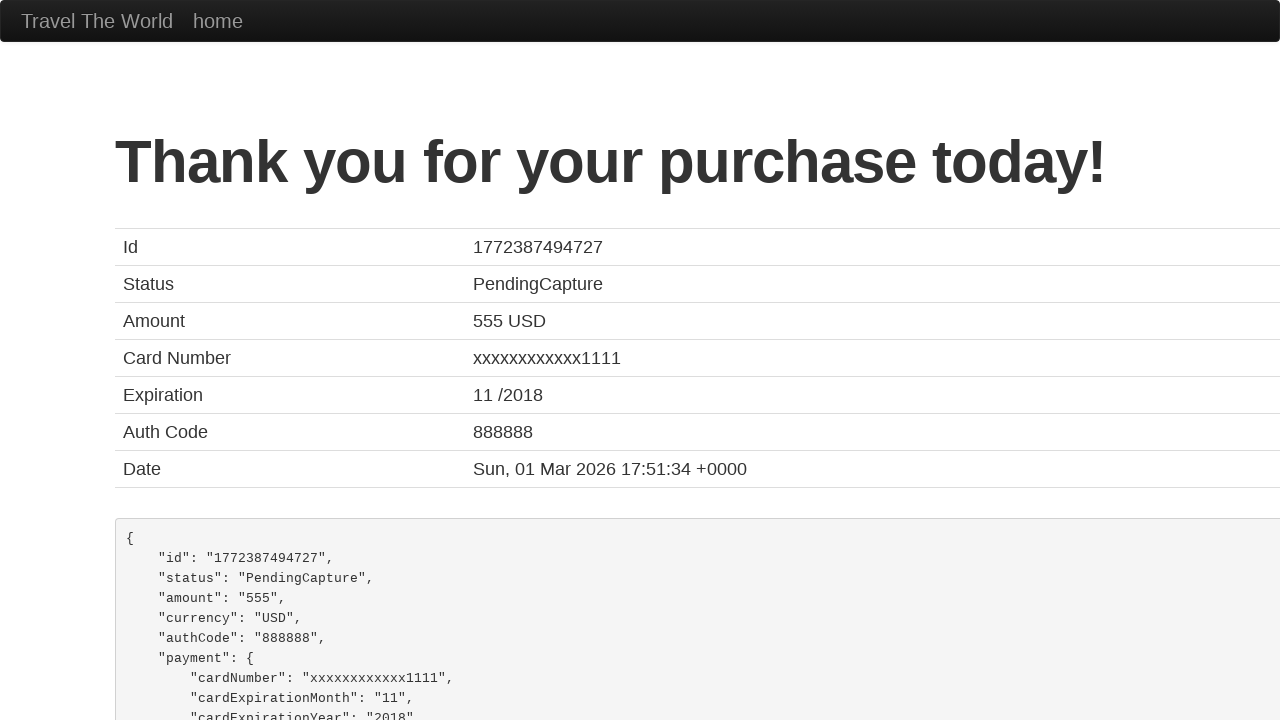